Tests page scrolling functionality by scrolling down 8000 pixels and then scrolling up 4000 pixels on the RedBus homepage

Starting URL: https://www.redbus.com/

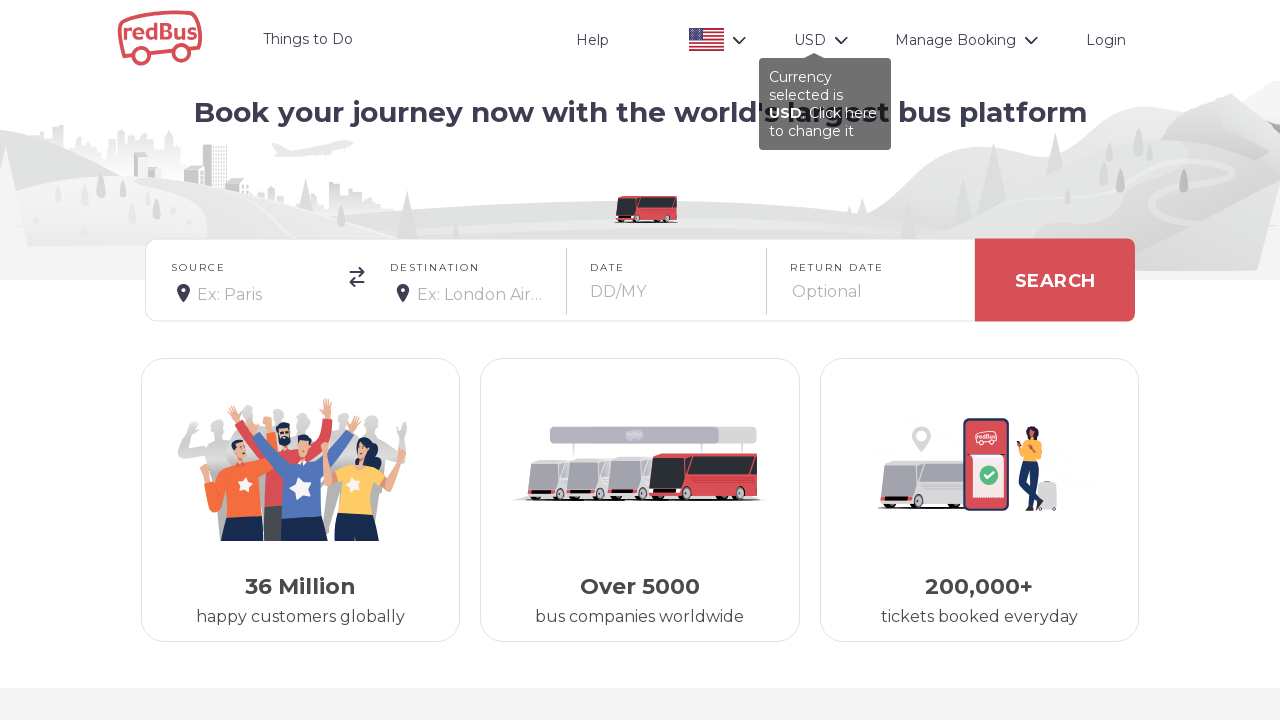

Scrolled down 8000 pixels on RedBus homepage
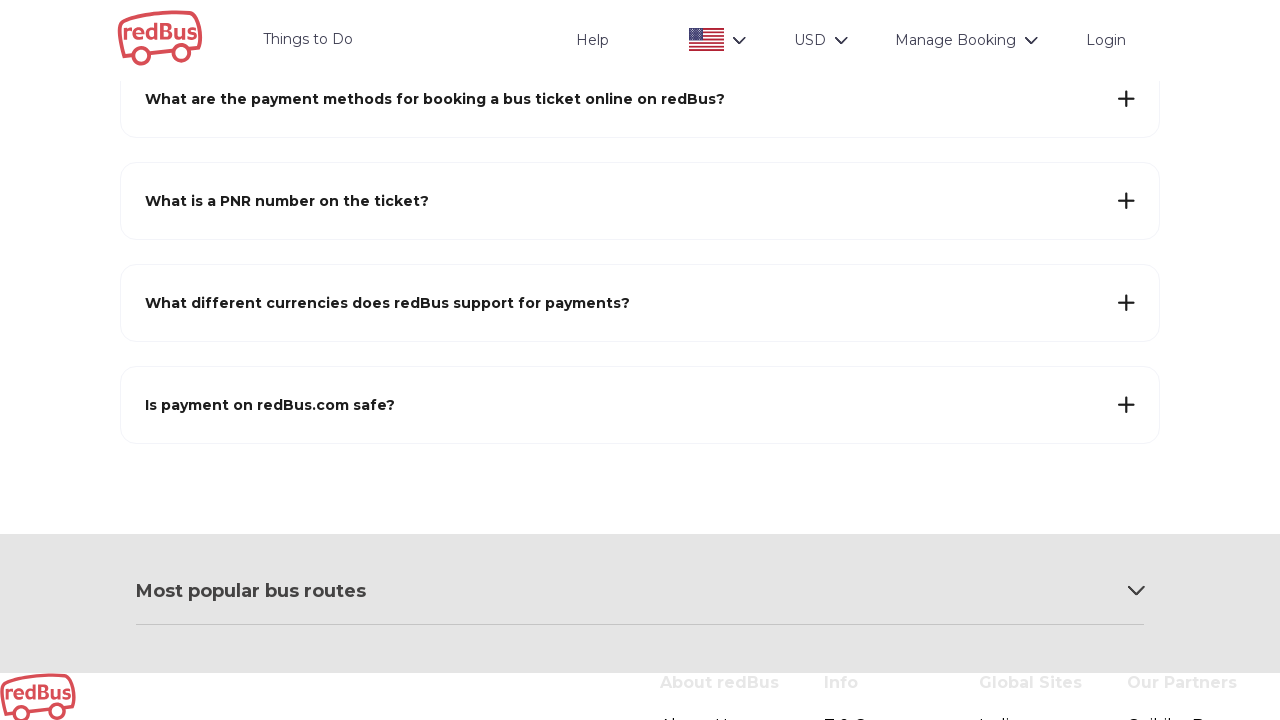

Waited 3000ms for scroll to complete
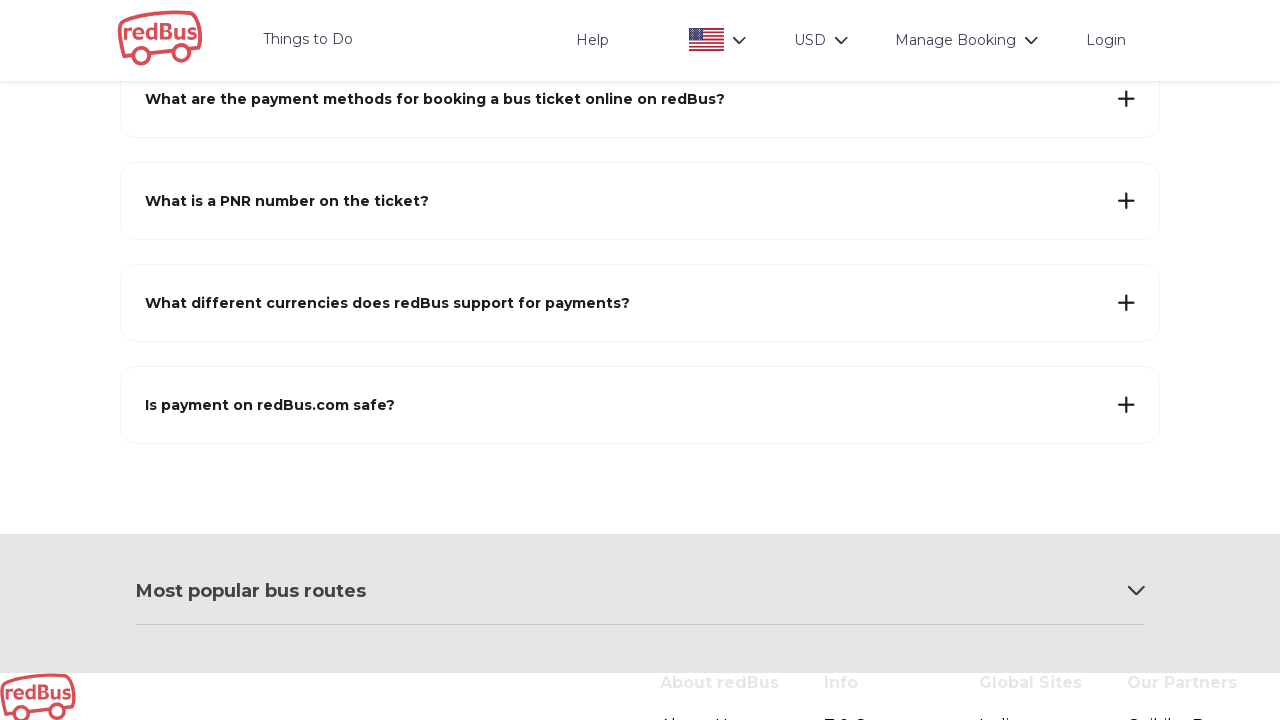

Scrolled up 4000 pixels on RedBus homepage
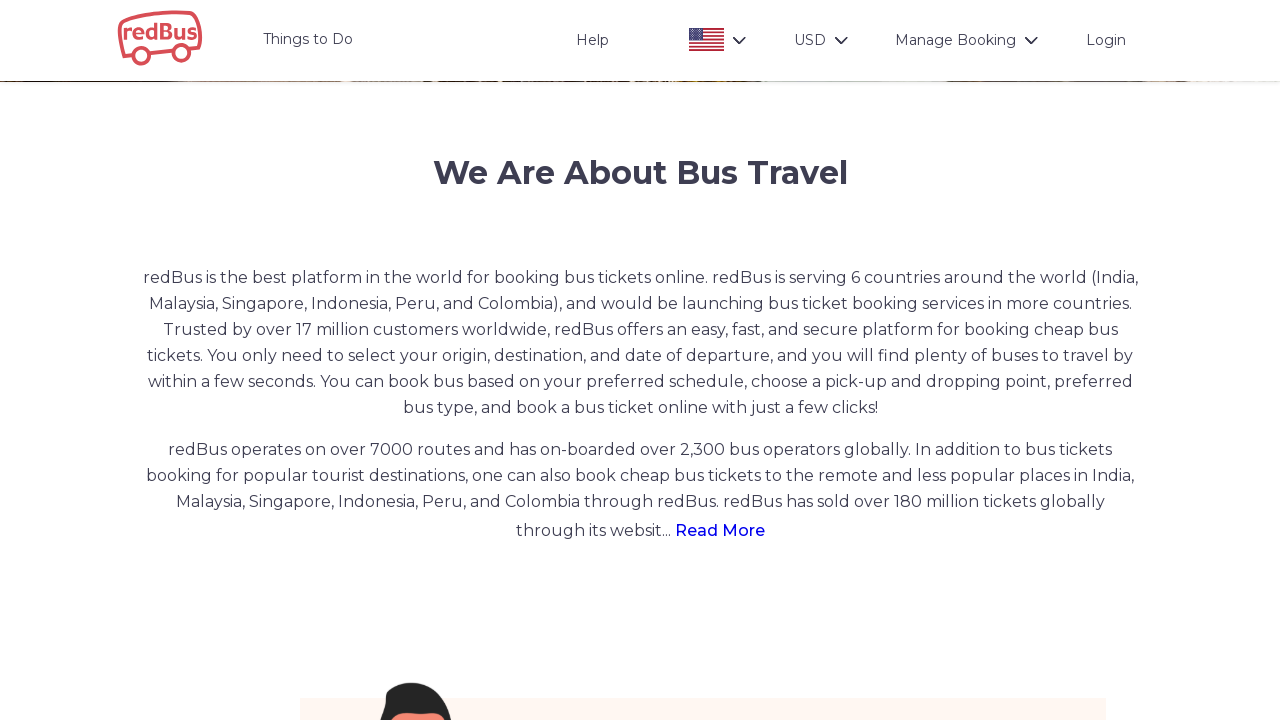

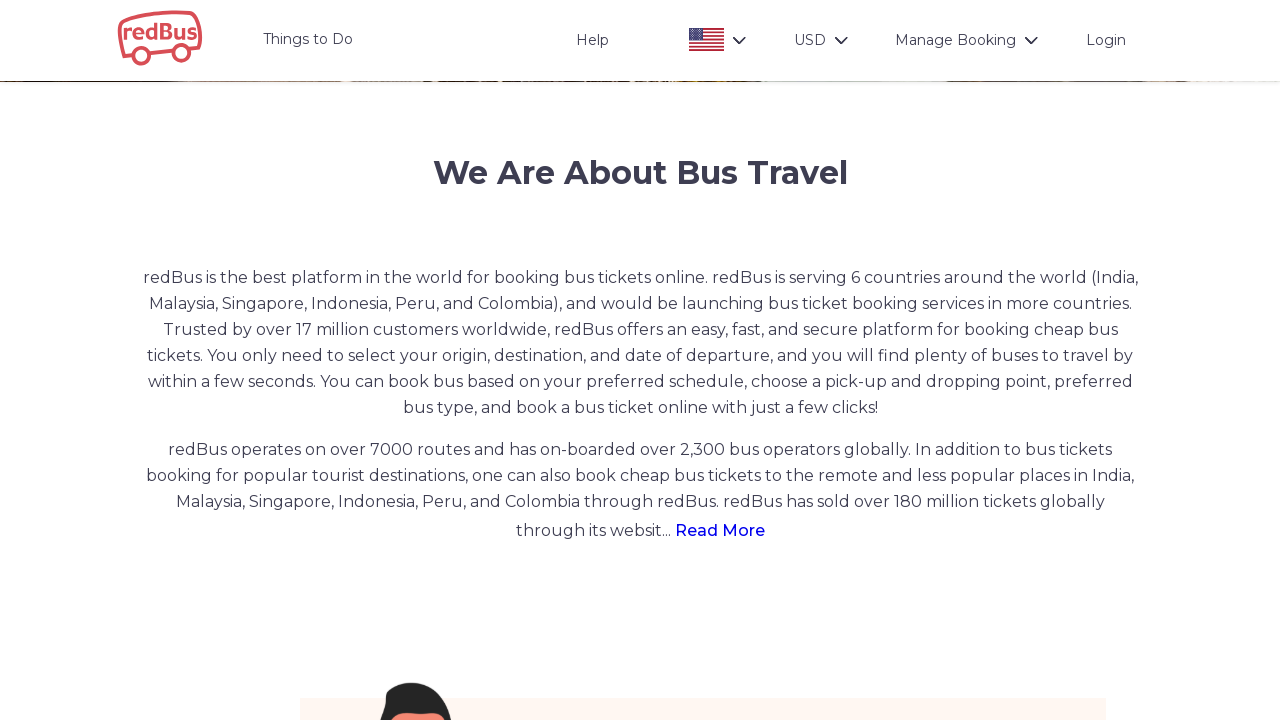